Tests right-click context menu functionality by performing a context click on a designated area, verifying the alert message, dismissing the alert, clicking the Elemental Selenium link, and verifying the new page title.

Starting URL: https://the-internet.herokuapp.com/context_menu

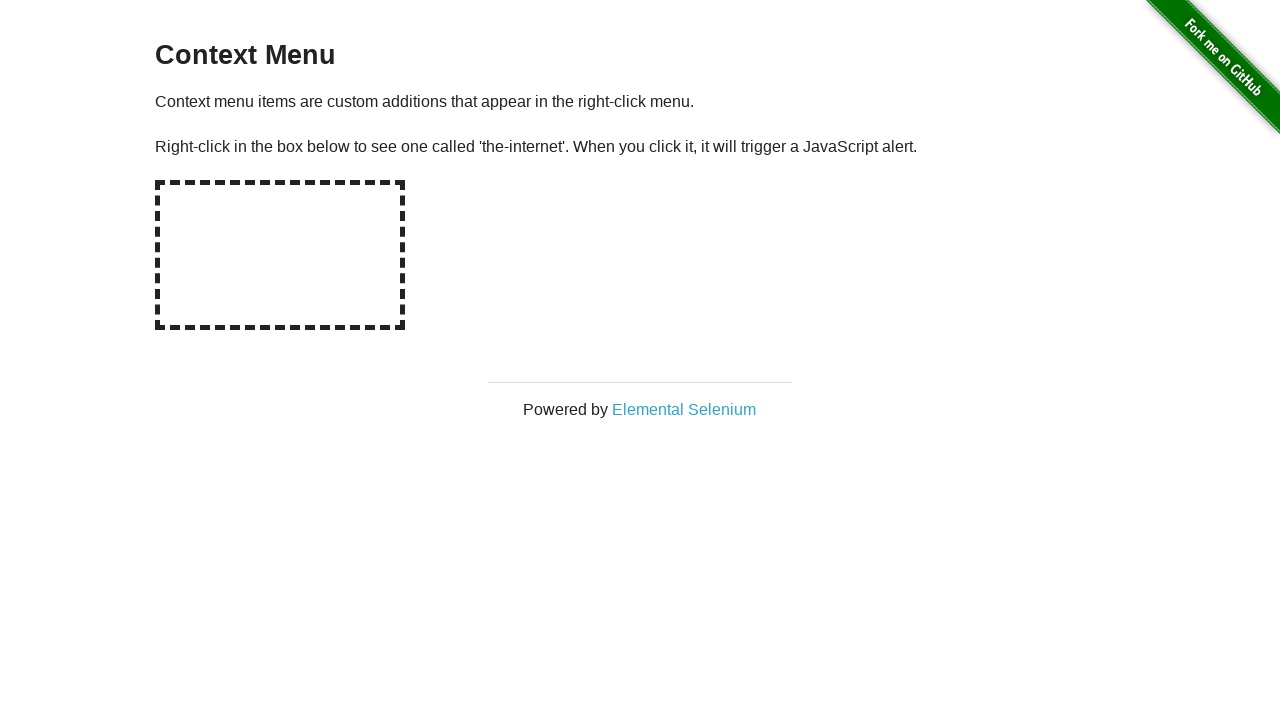

Right-clicked on the hot-spot area to open context menu at (280, 255) on #hot-spot
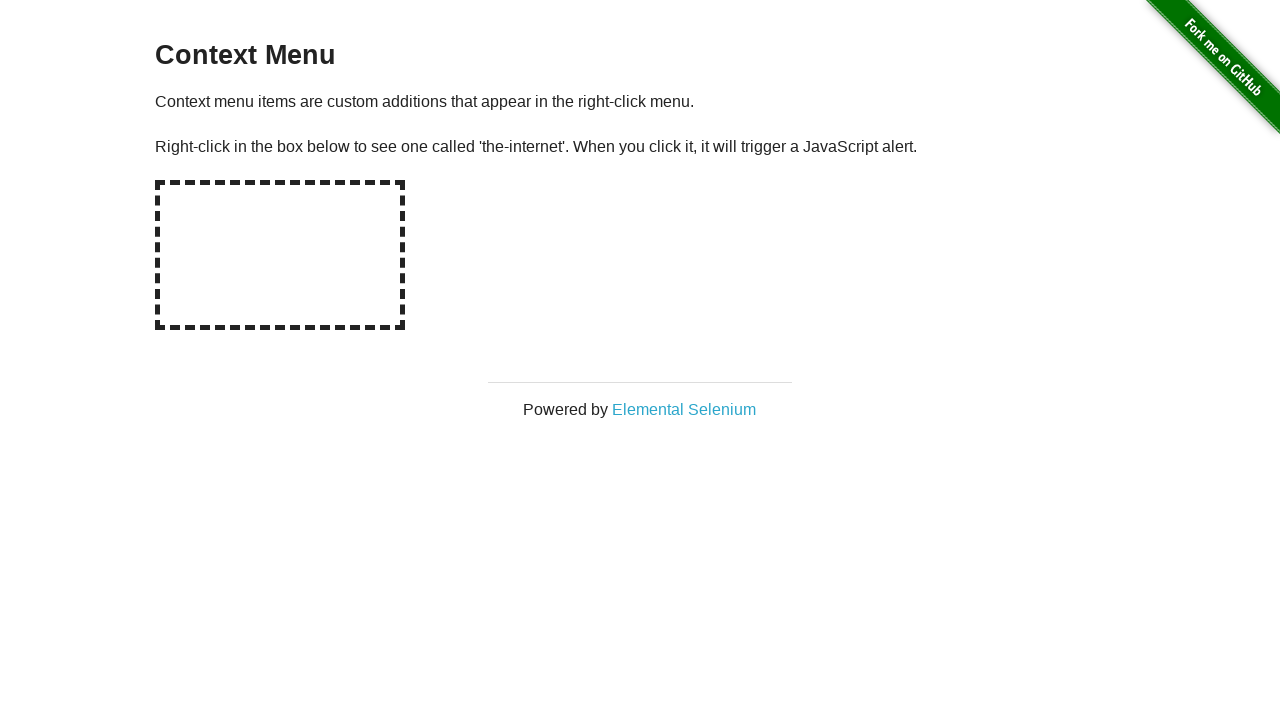

Retrieved alert text from page
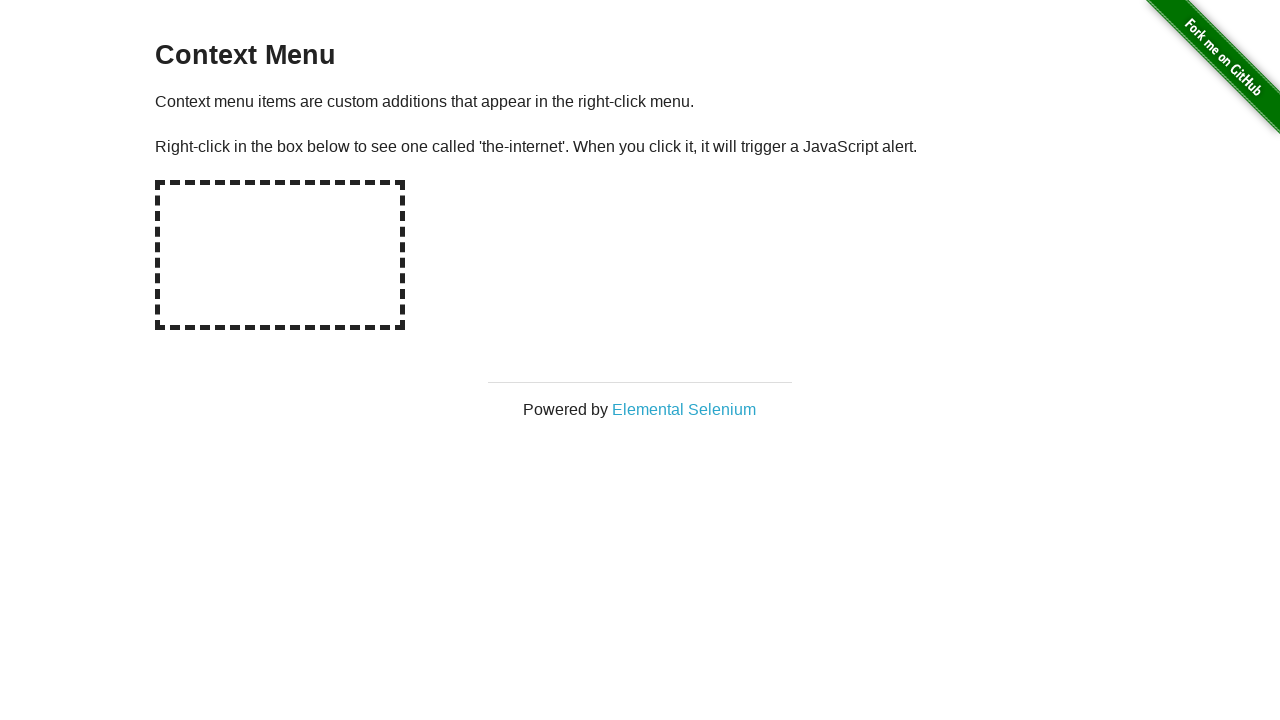

Set up dialog handler to accept alerts
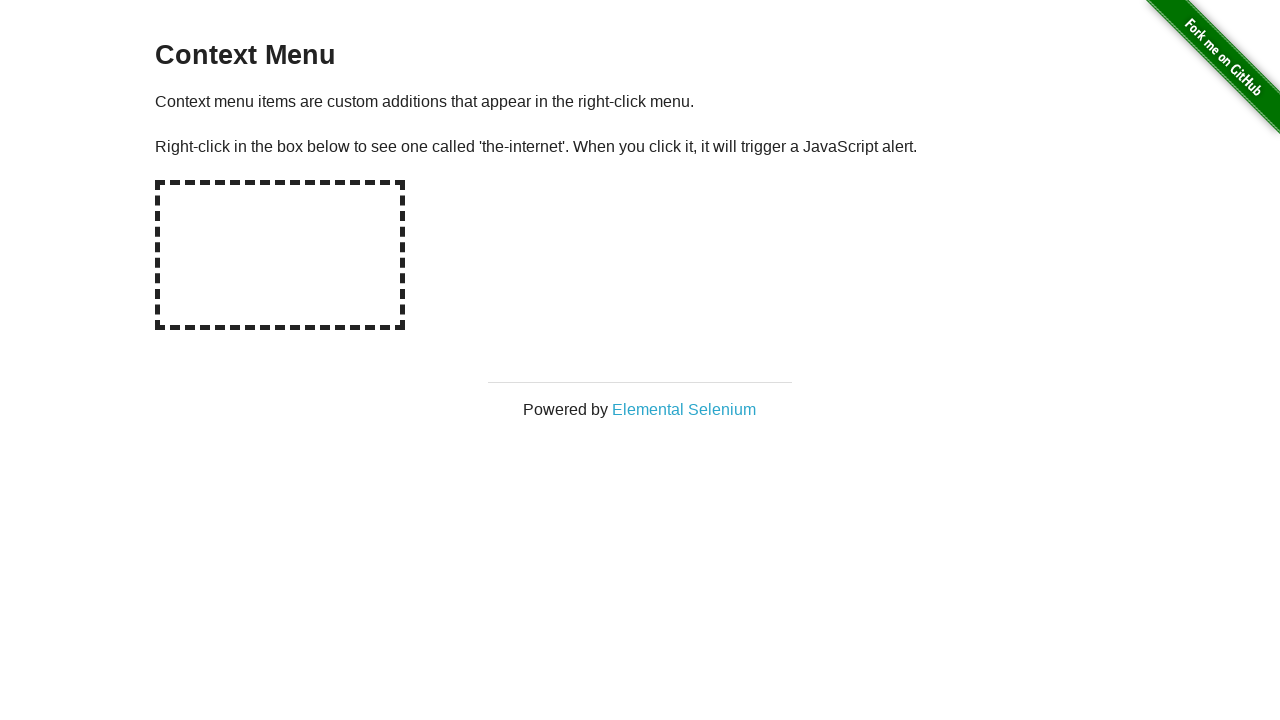

Right-clicked on hot-spot area again with dialog handler active at (280, 255) on #hot-spot
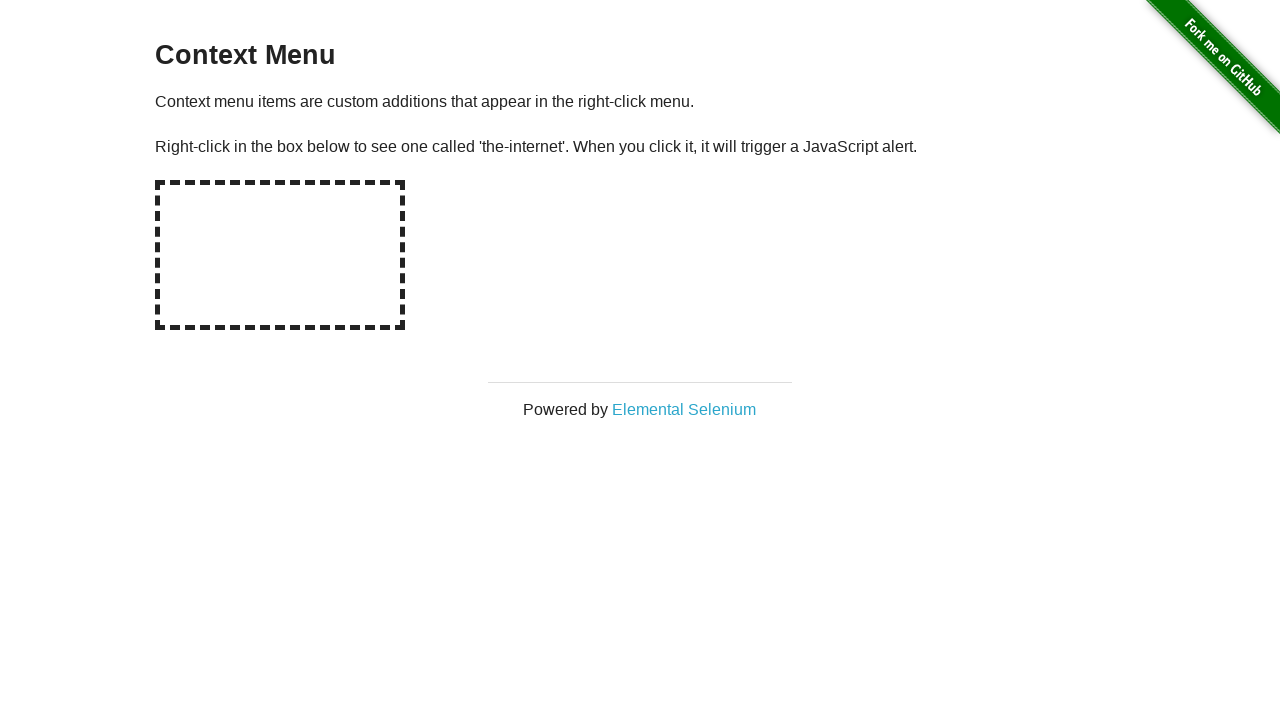

Clicked on Elemental Selenium link to open in new tab at (684, 409) on xpath=//*[text()='Elemental Selenium']
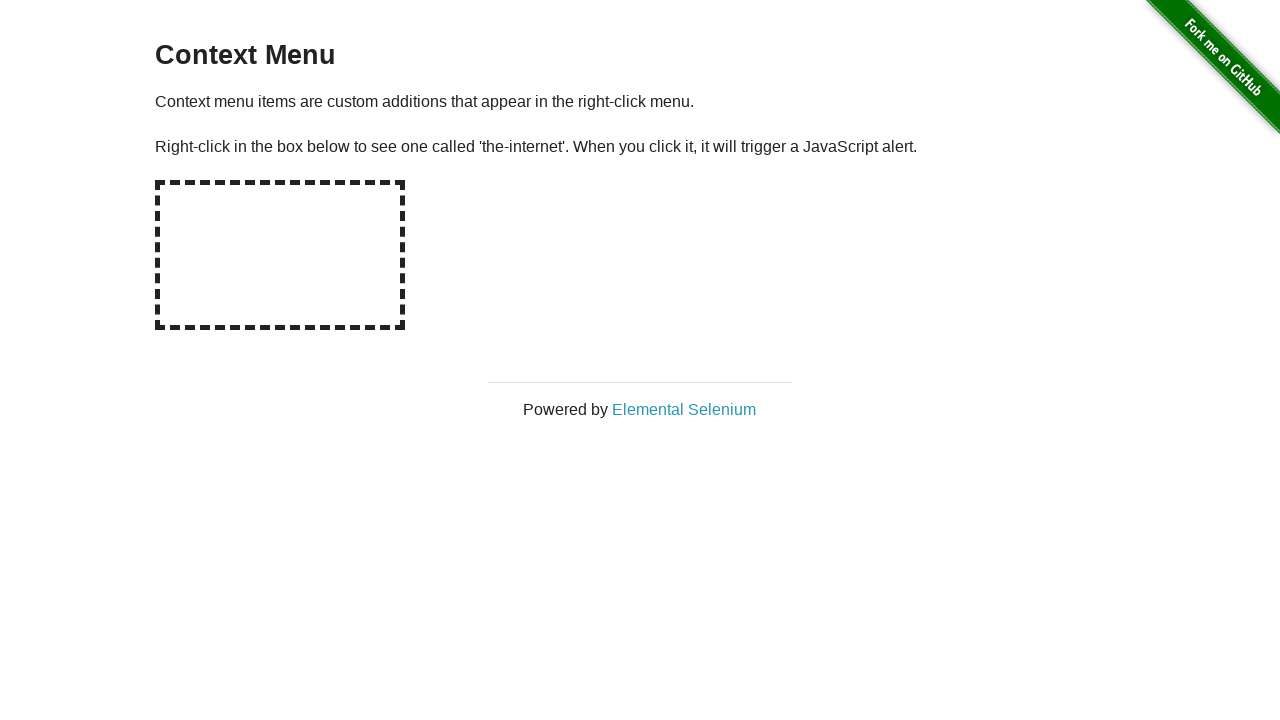

New page loaded and ready
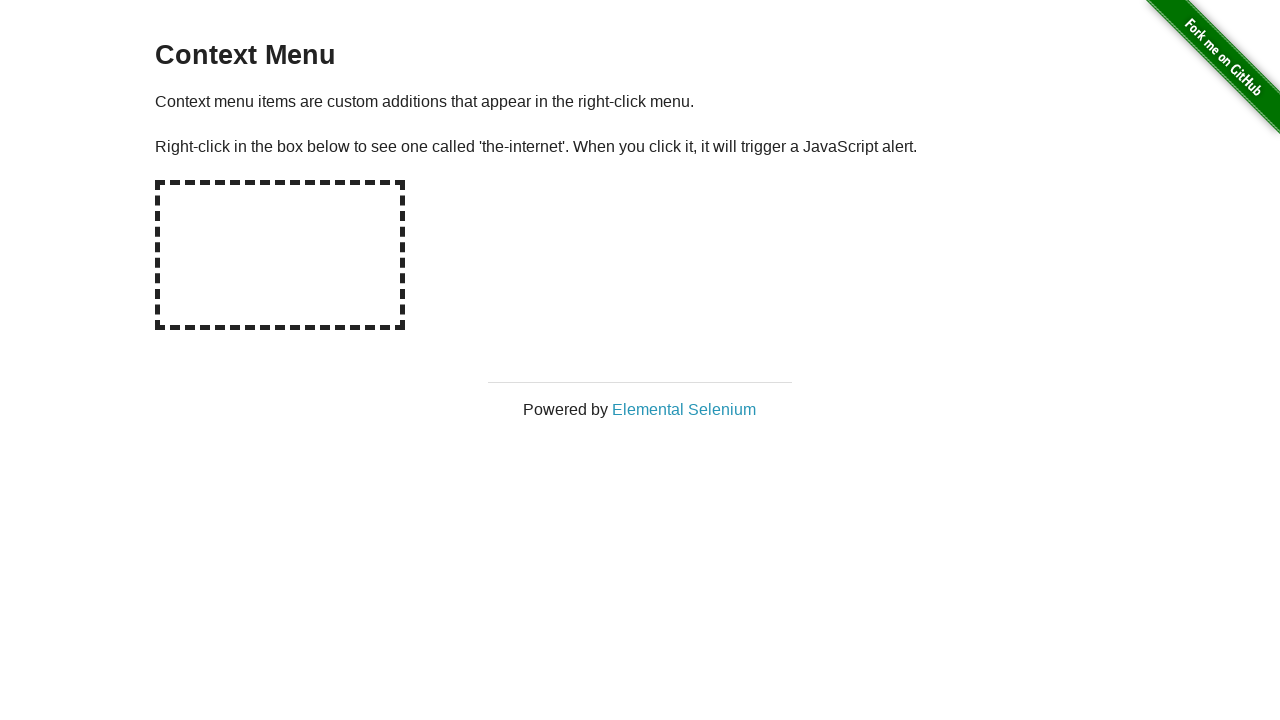

H1 element on new page is visible
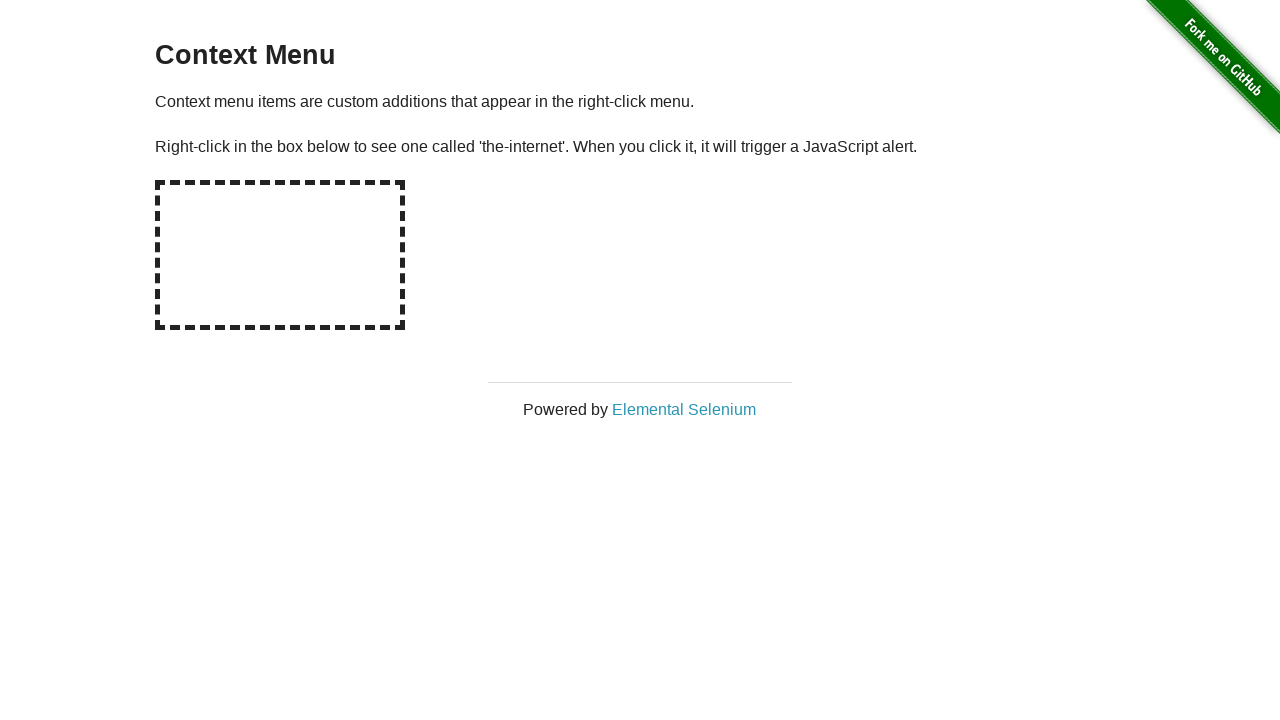

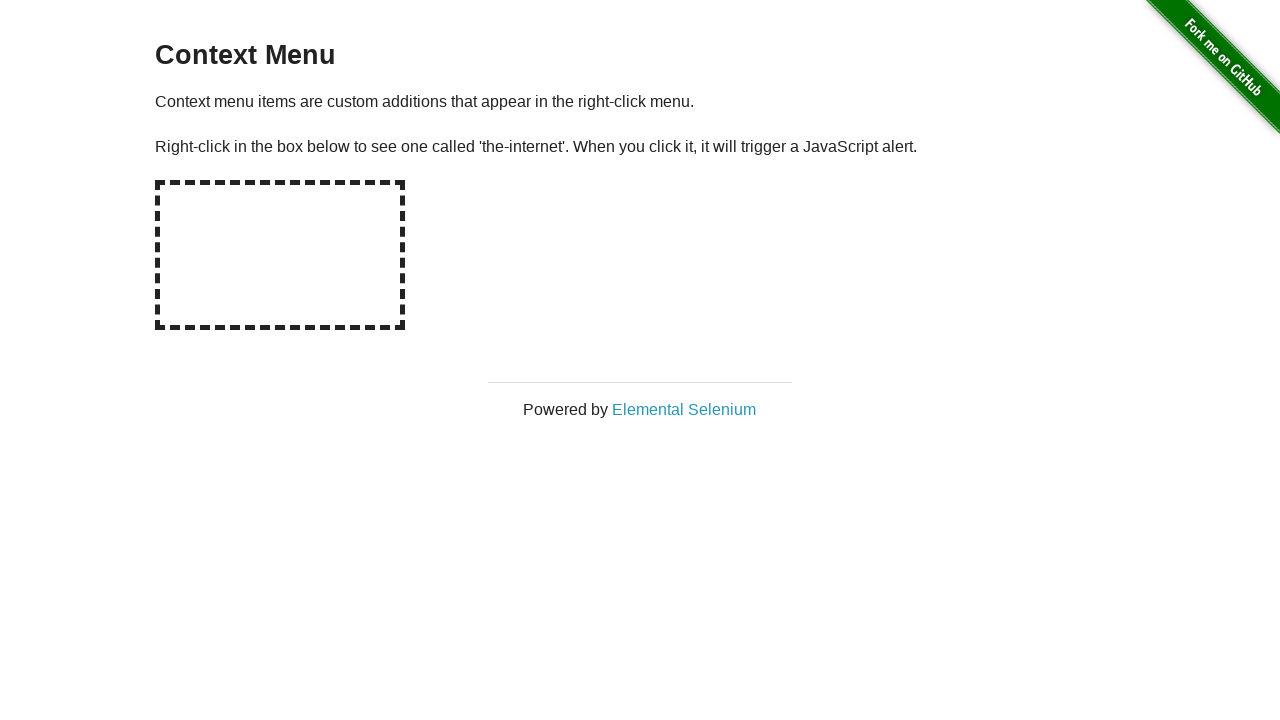